Tests the comment input functionality on the Sauce Labs guinea pig test page by filling a comment field, submitting it, and verifying the submitted comment appears

Starting URL: https://saucelabs.com/test/guinea-pig

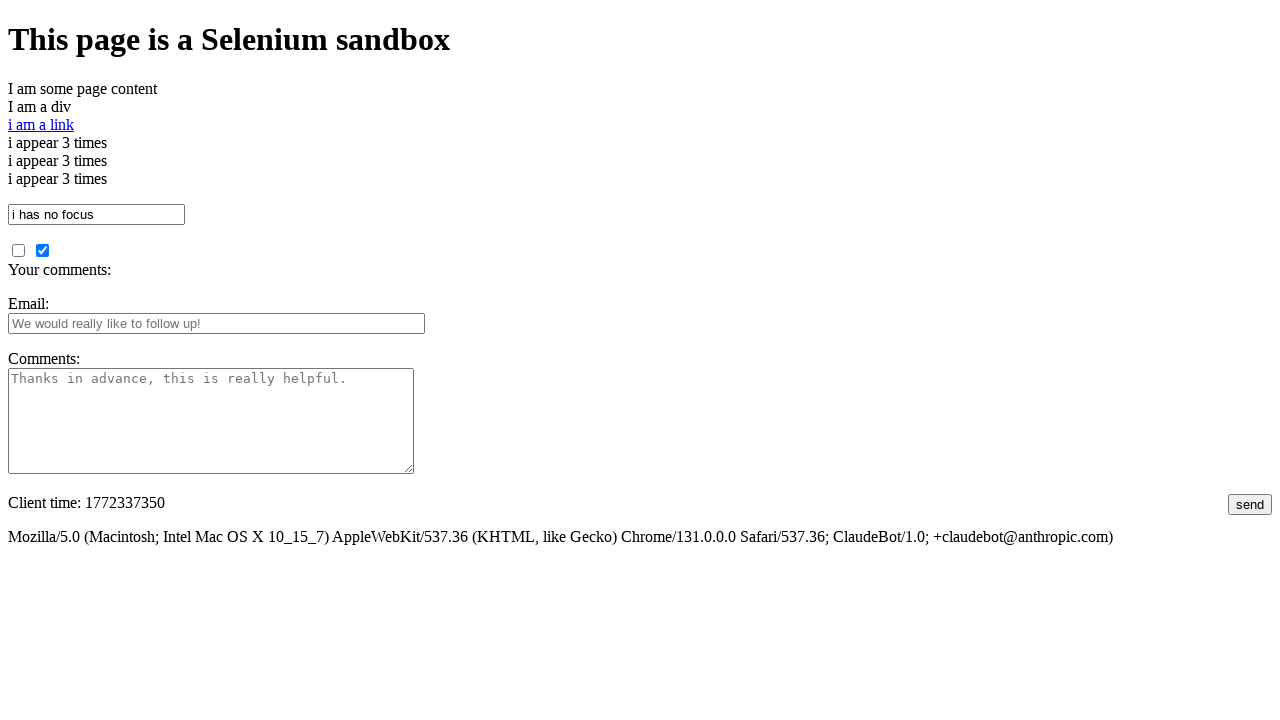

Filled comments textarea with test UUID on #comments
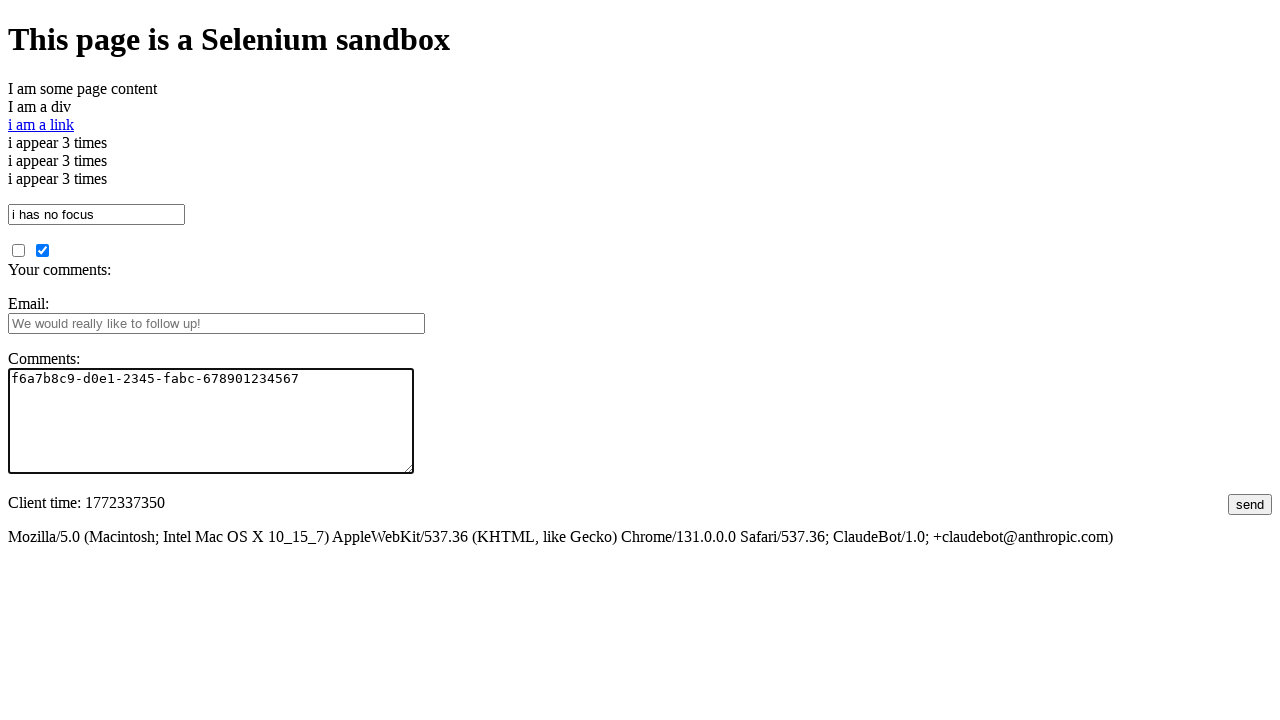

Clicked submit button to post comment at (1250, 504) on #submit
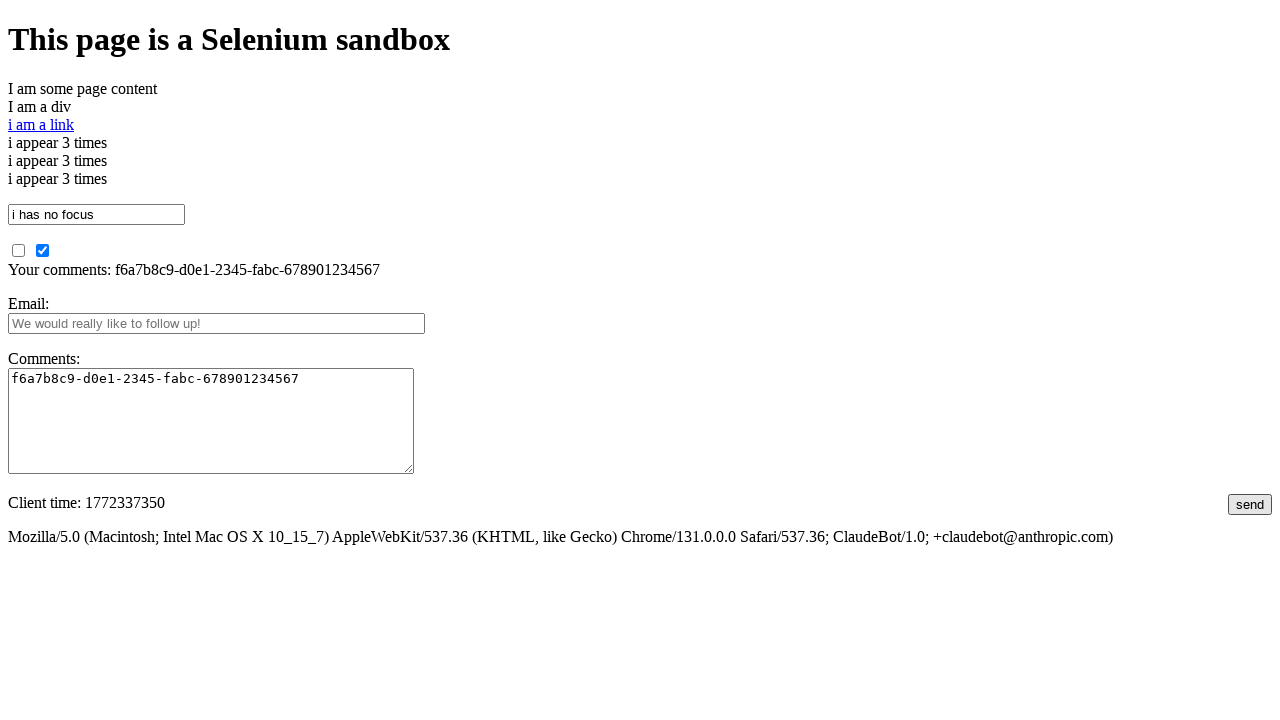

Waited for submitted comment to appear in #your_comments section
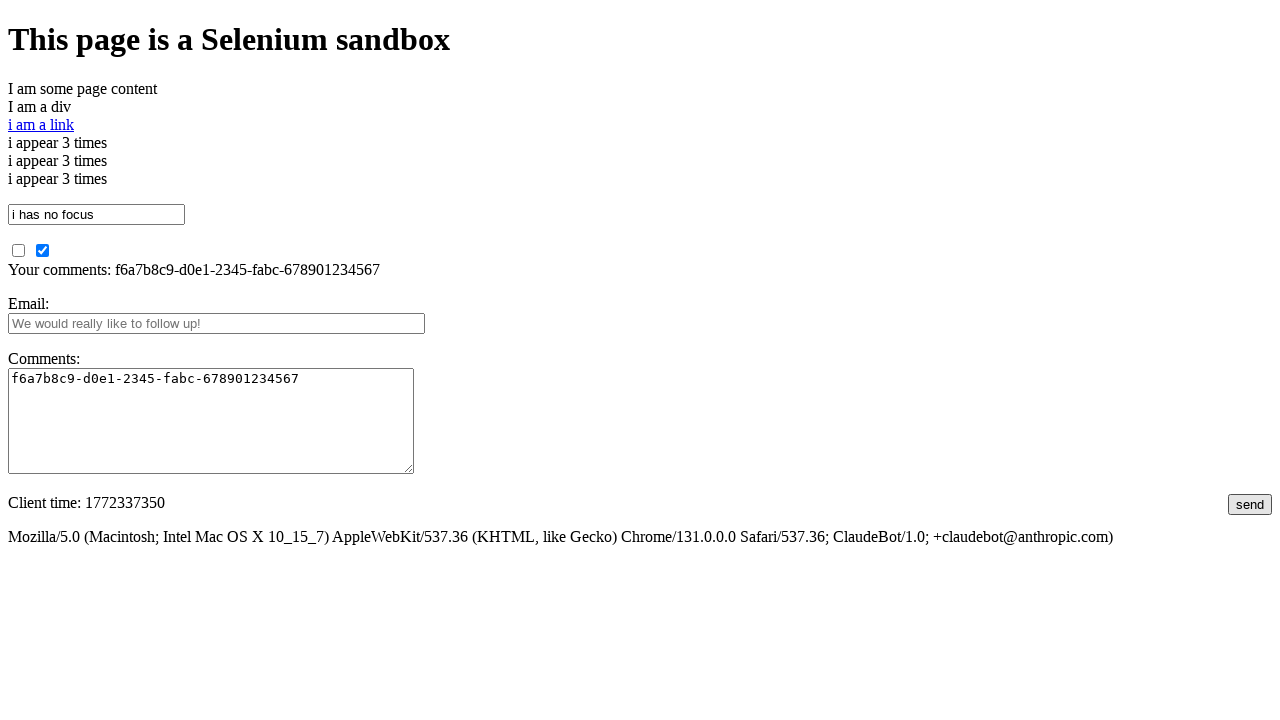

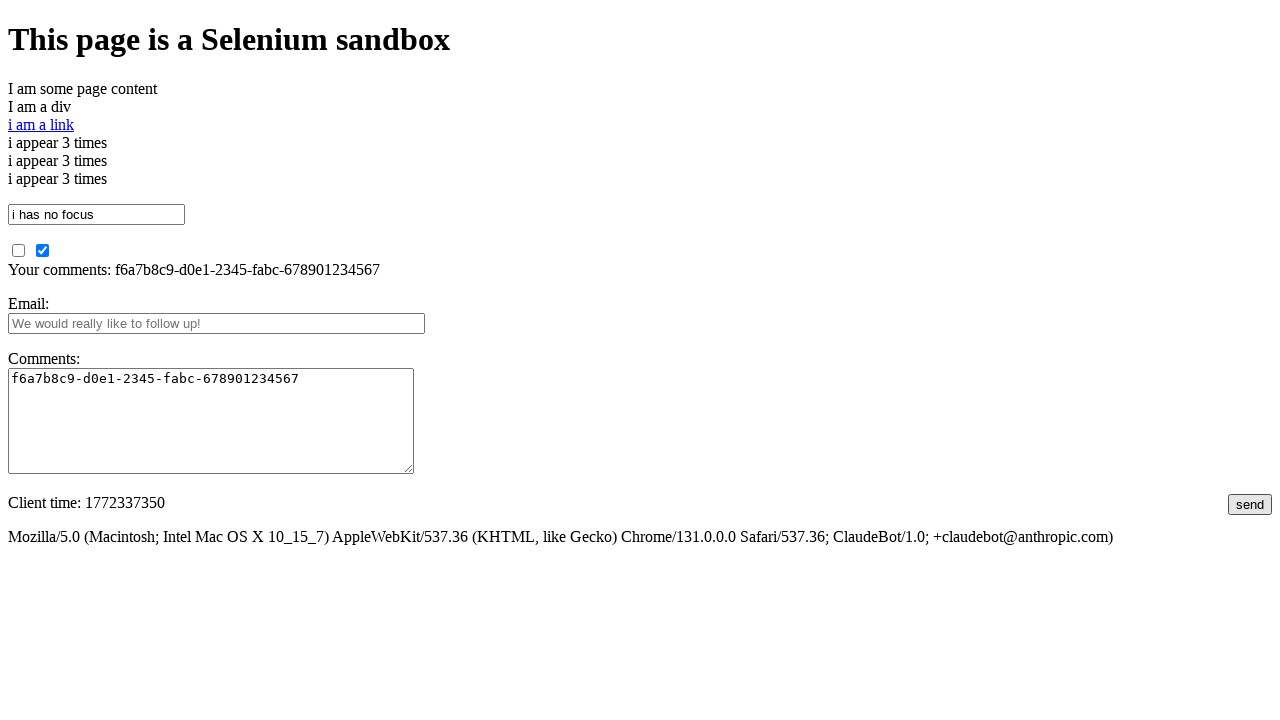